Tests a waiting/verification page by clicking a verify button and checking that a success message appears

Starting URL: http://suninjuly.github.io/wait1.html

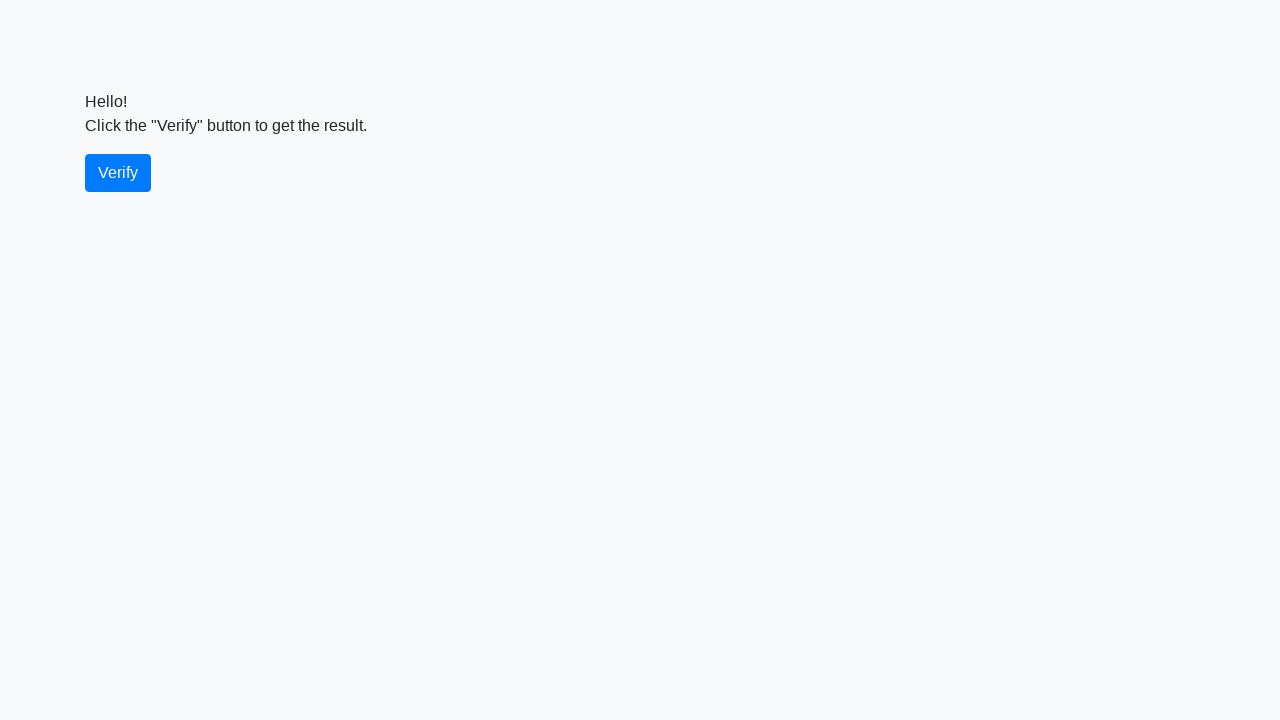

Clicked the verify button at (118, 173) on #verify
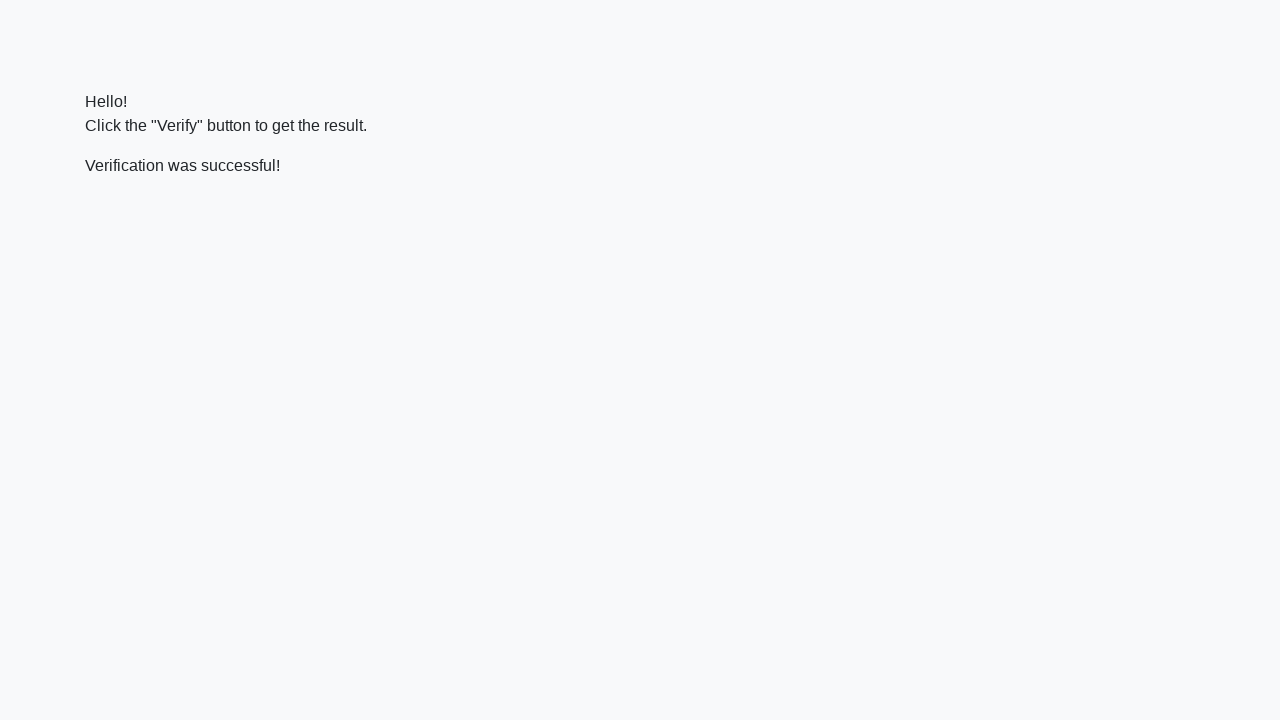

Success message element appeared and is ready
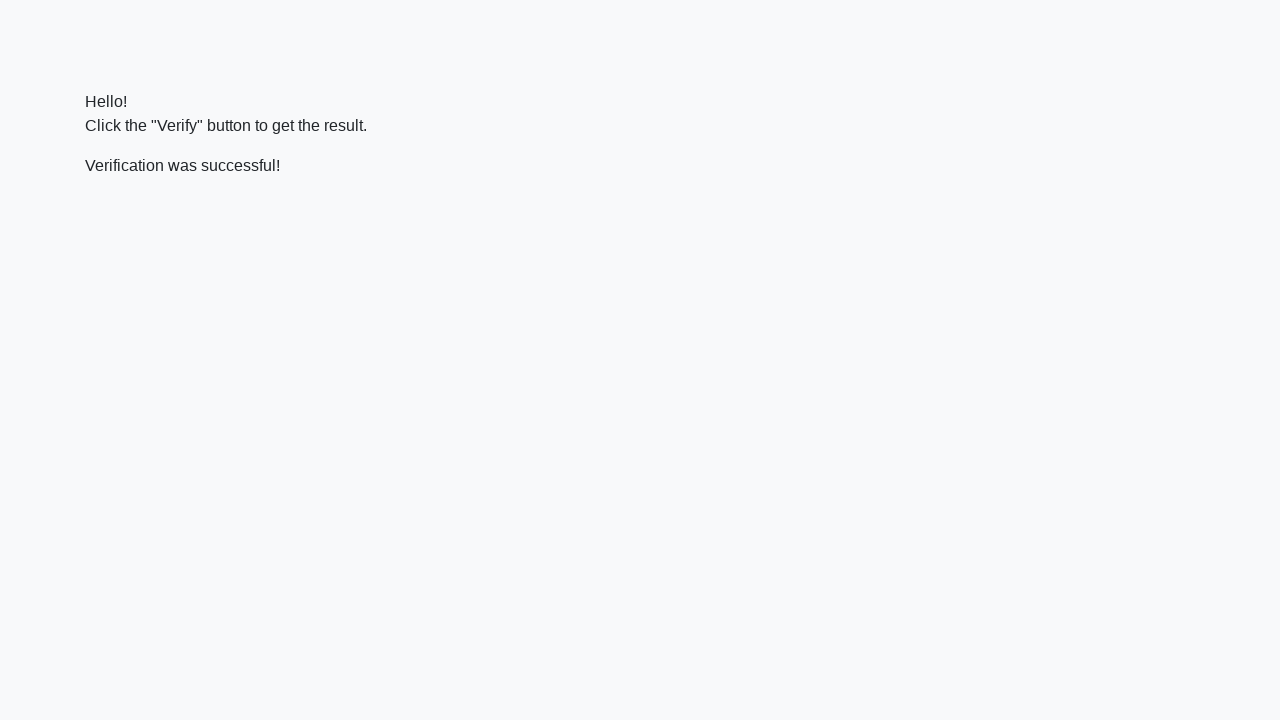

Verified that success message contains 'successful'
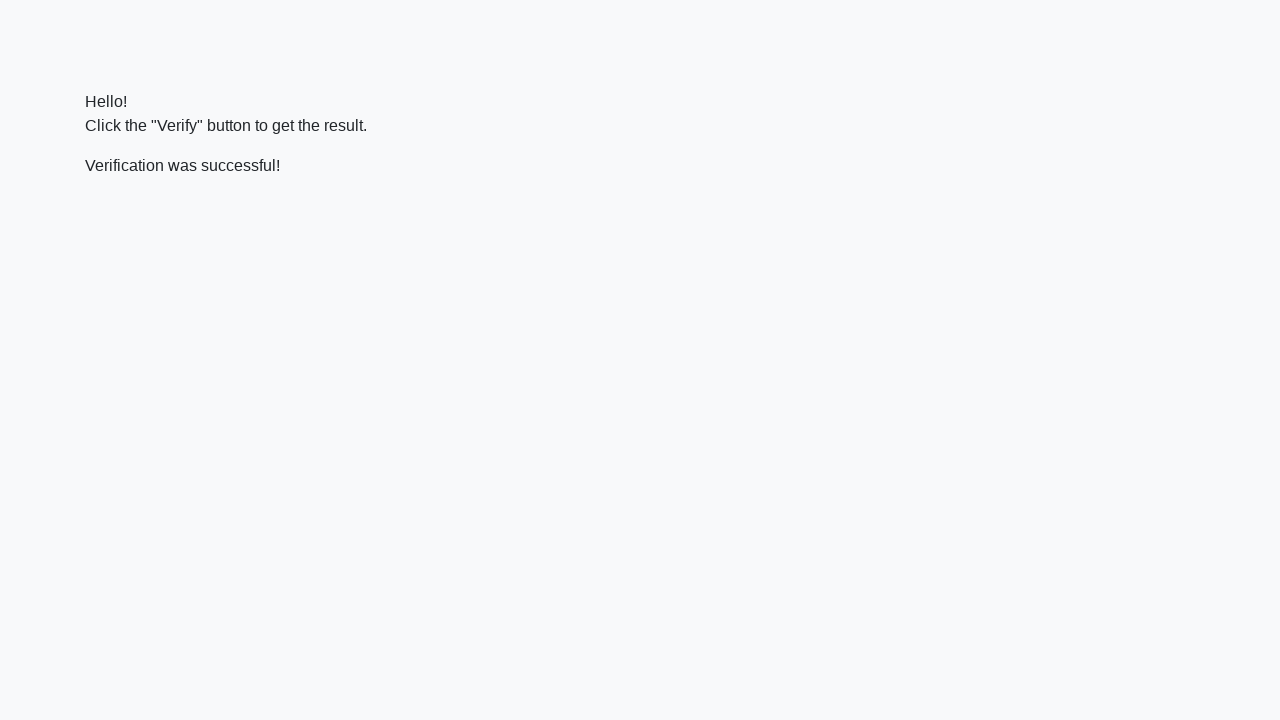

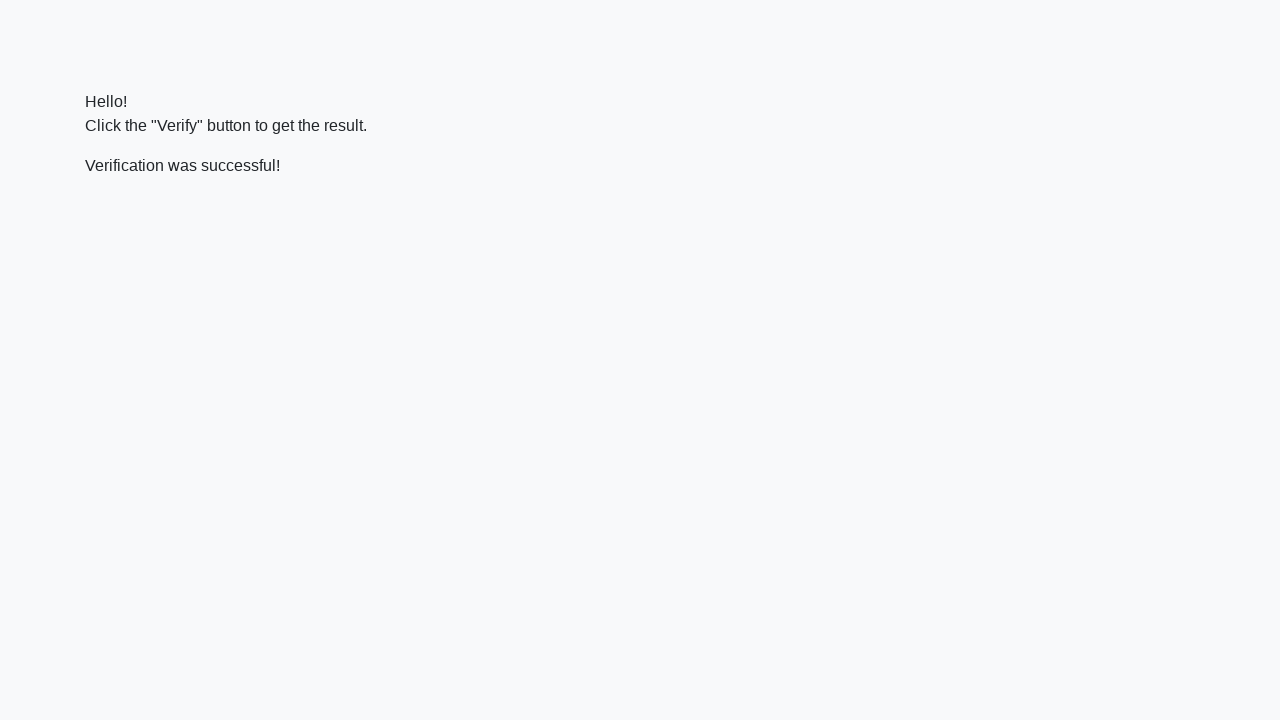